Tests iframe interaction by switching to an iframe and verifying the text content inside it

Starting URL: https://the-internet.herokuapp.com/iframe

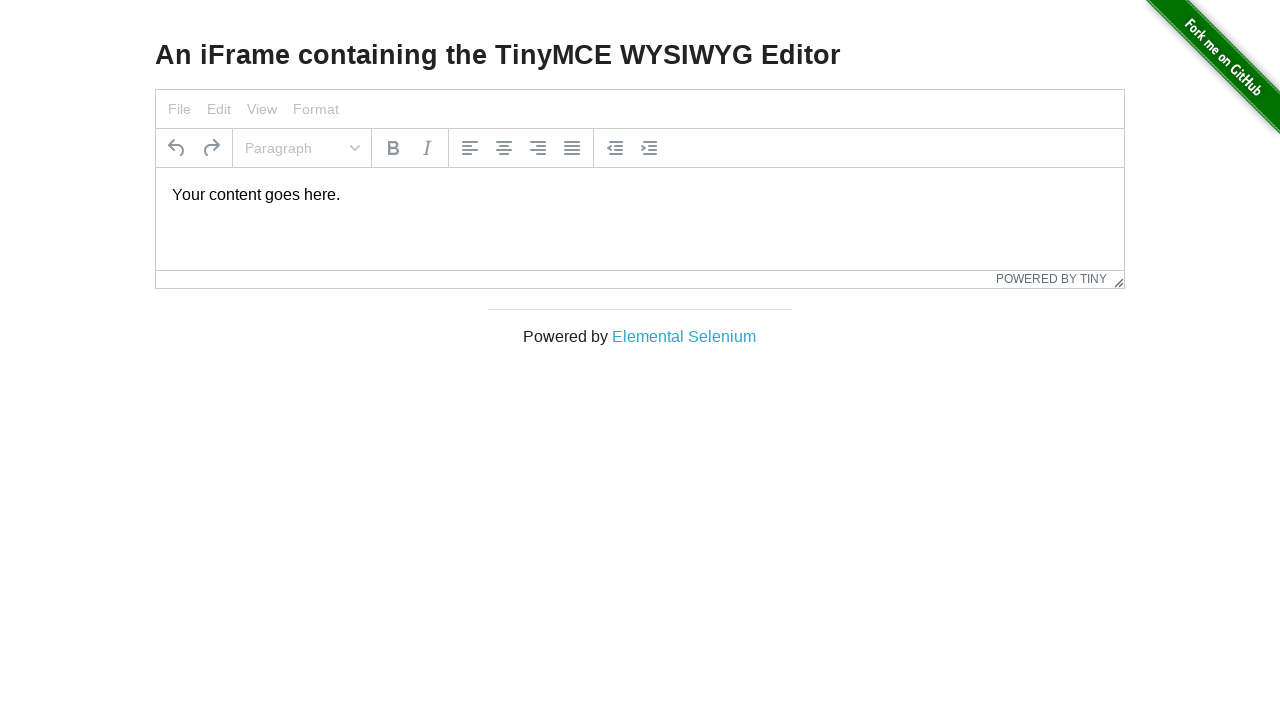

Navigated to iframe test page
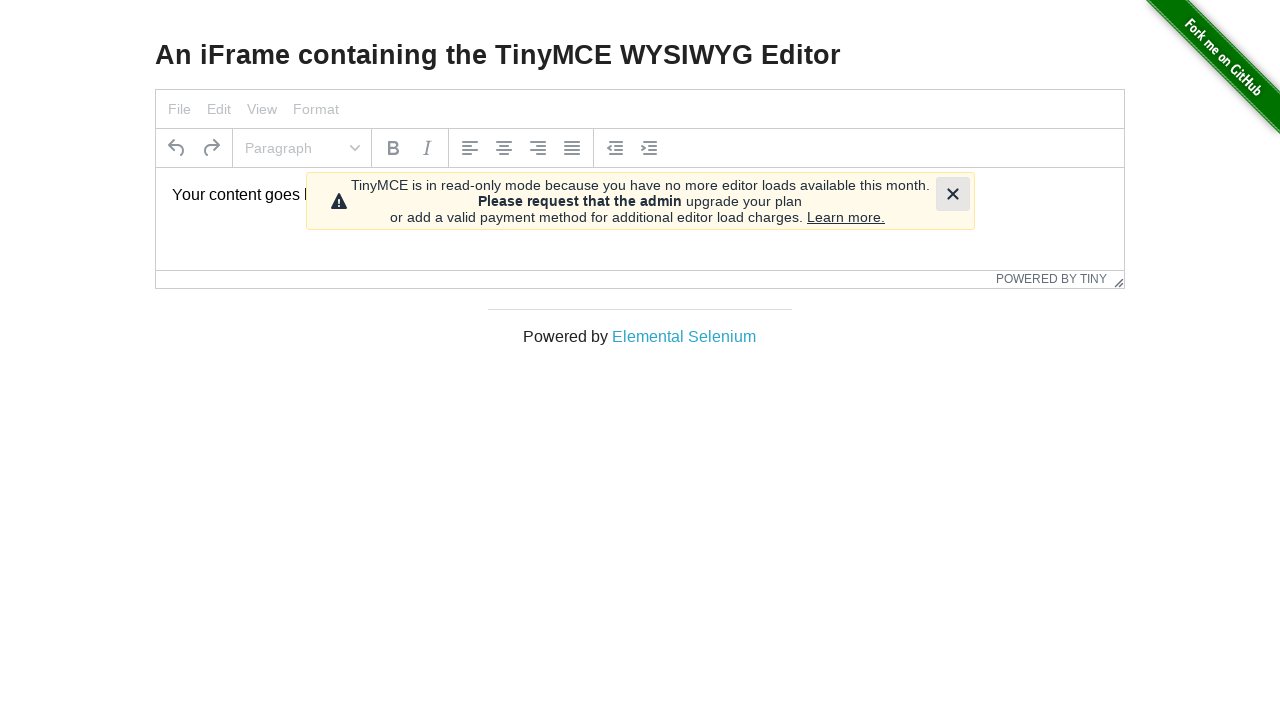

Located iframe with id 'mce_0_ifr'
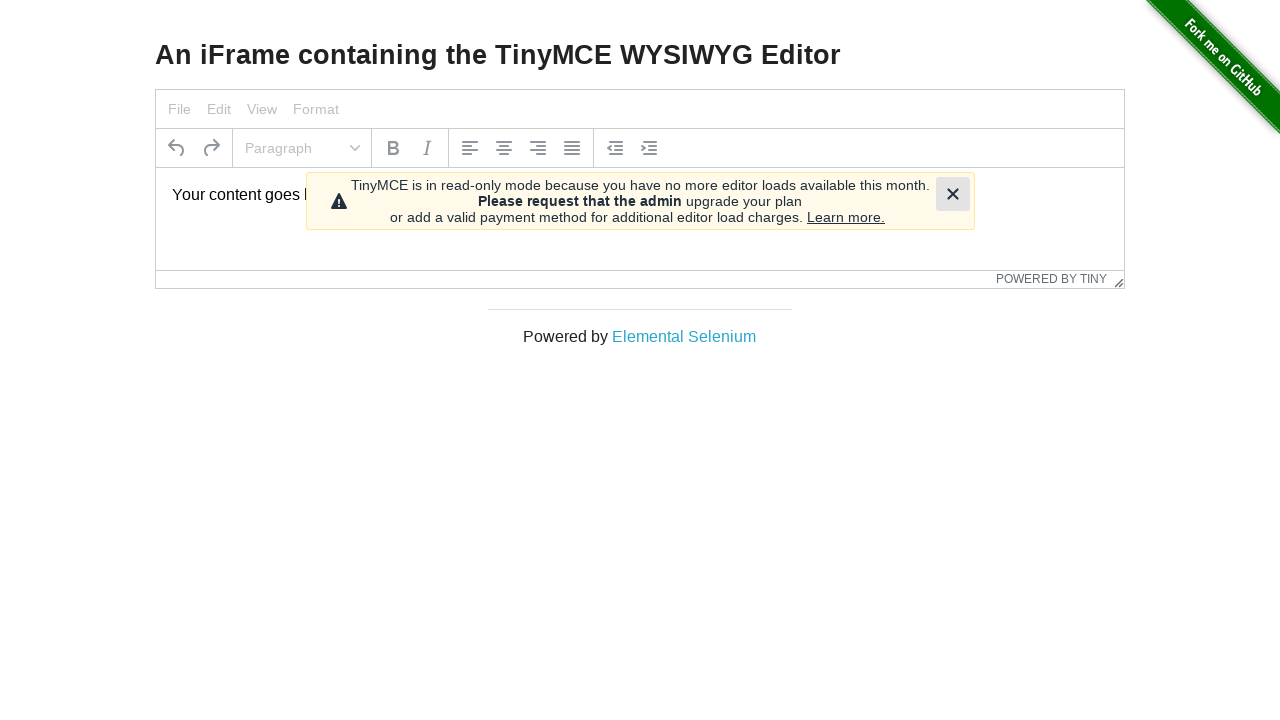

Located text element inside iframe
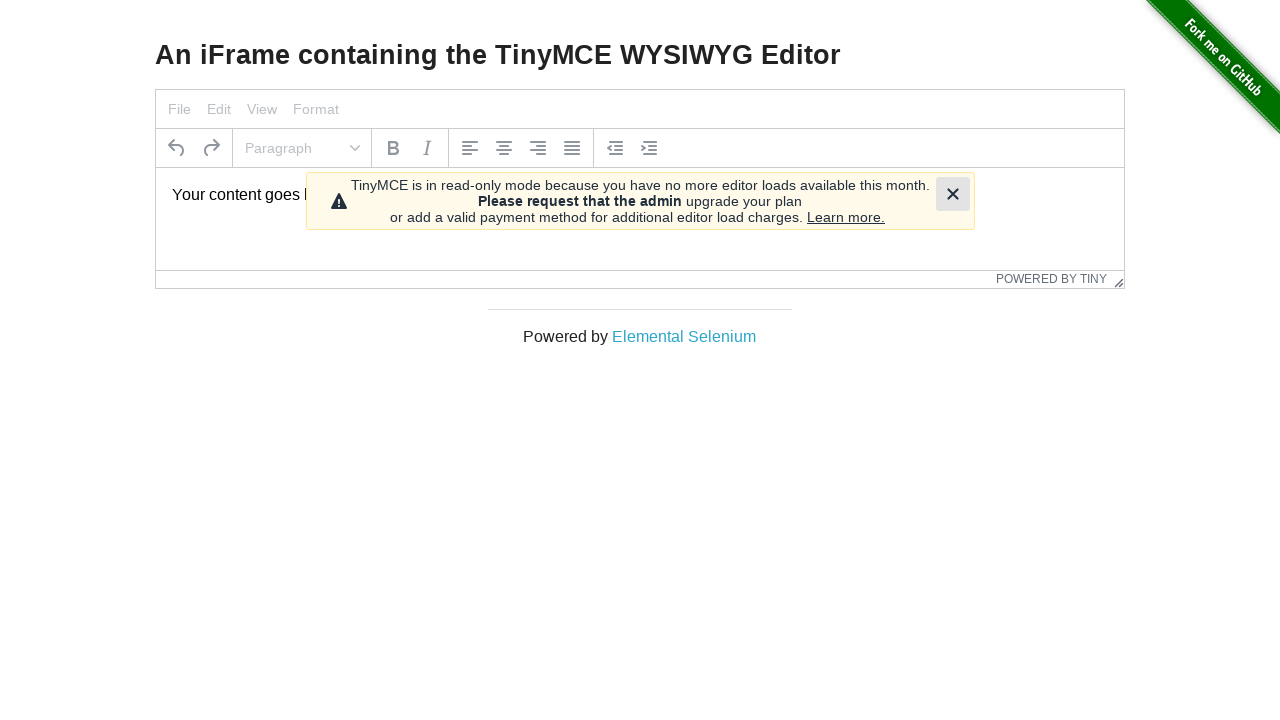

Verified text content matches expected value: 'Your content goes here.'
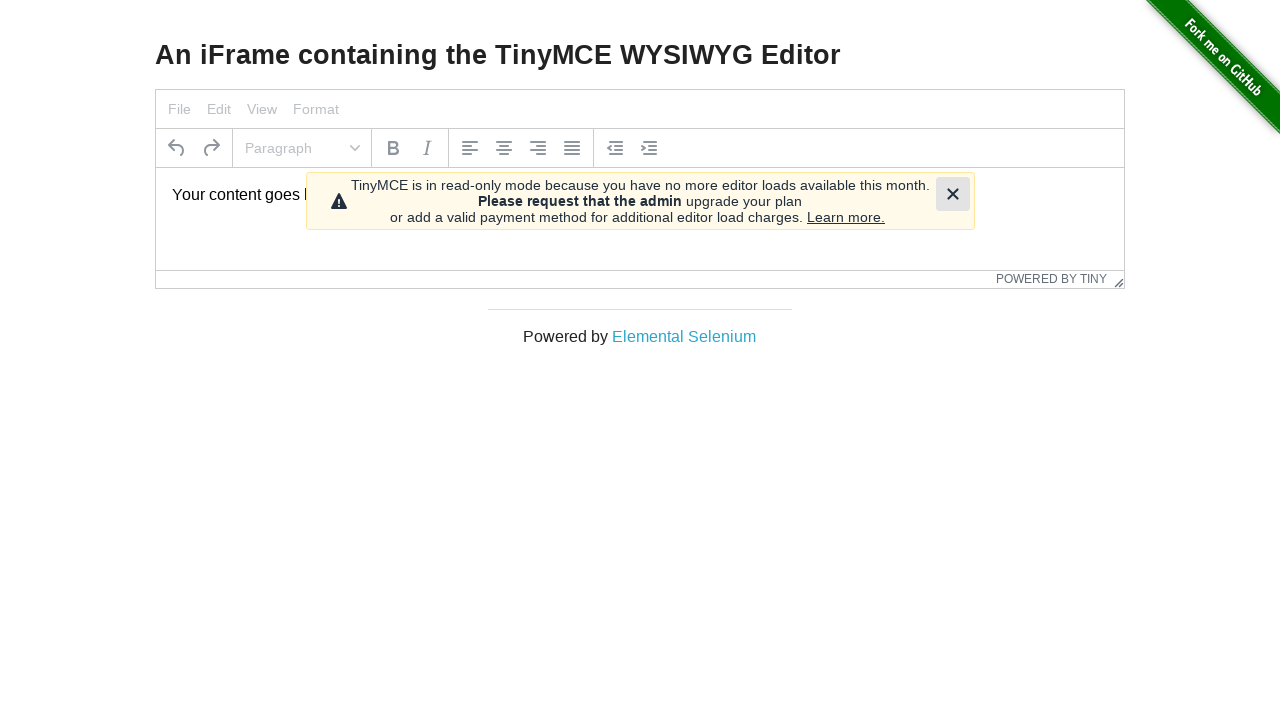

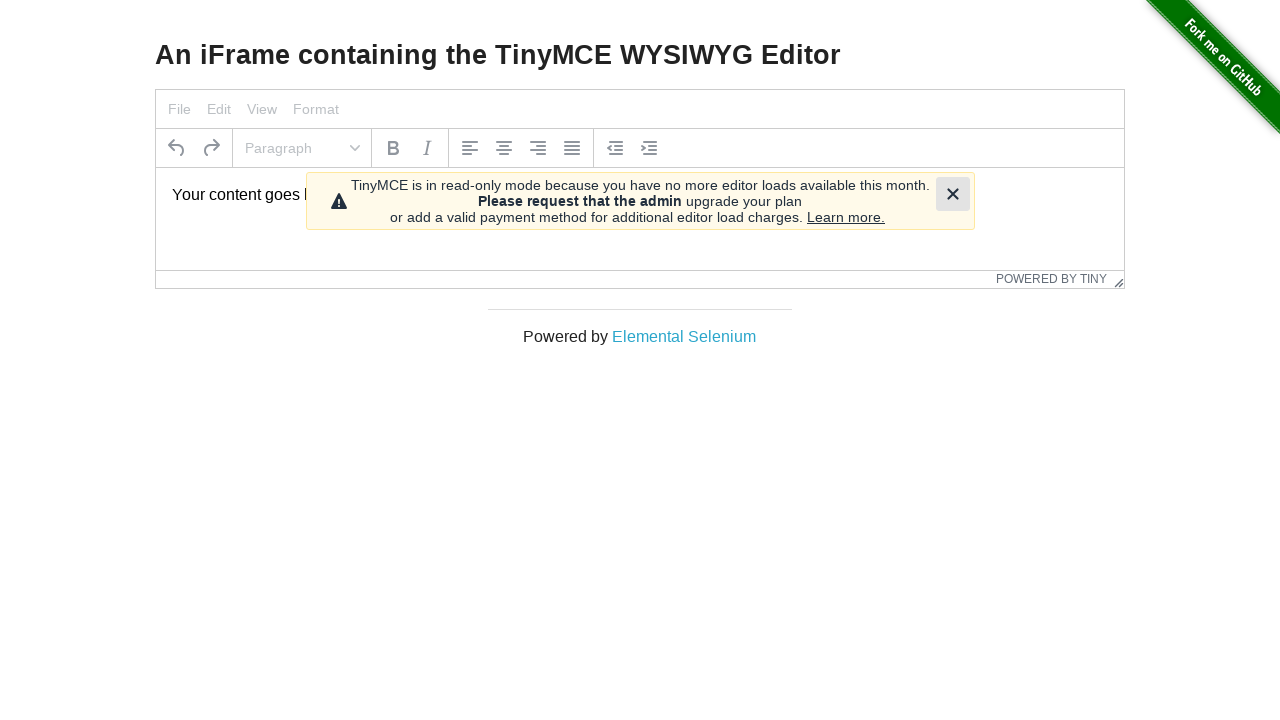